Tests input field interaction using label-based selector with sequential key presses and clearing the field

Starting URL: https://www.qa-practice.com/elements/input/simple

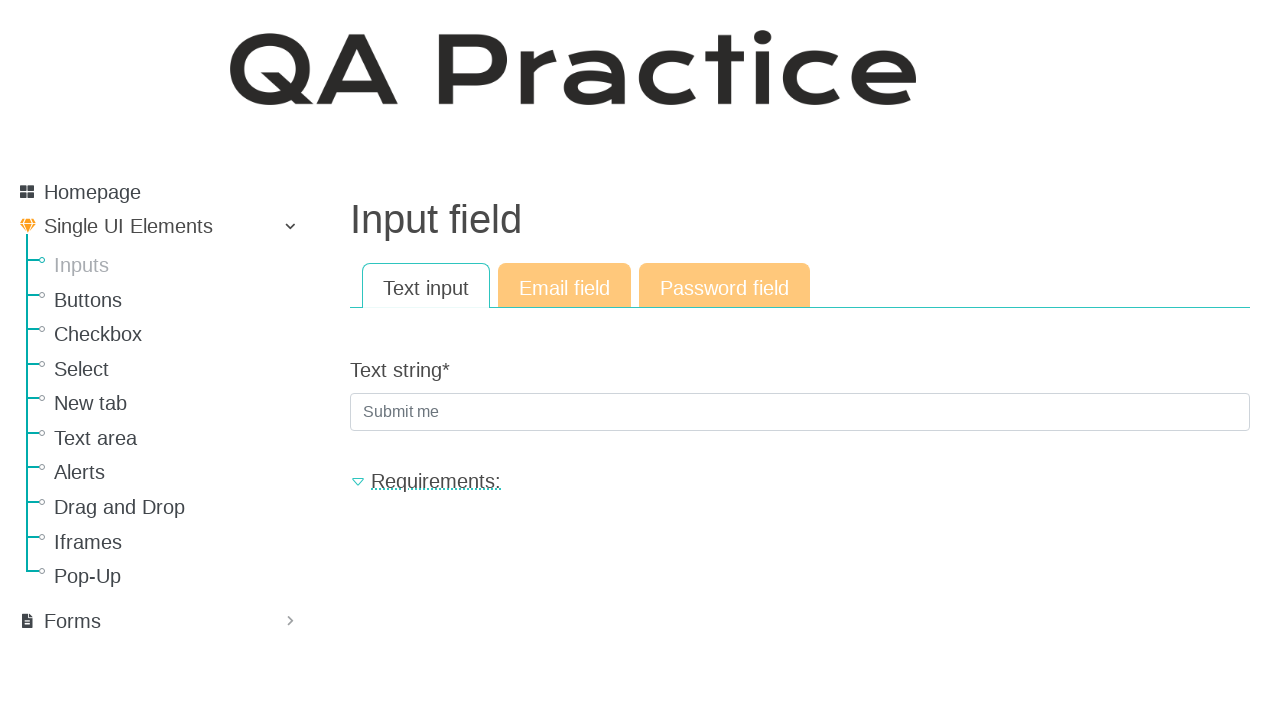

Located input field using label 'Text string'
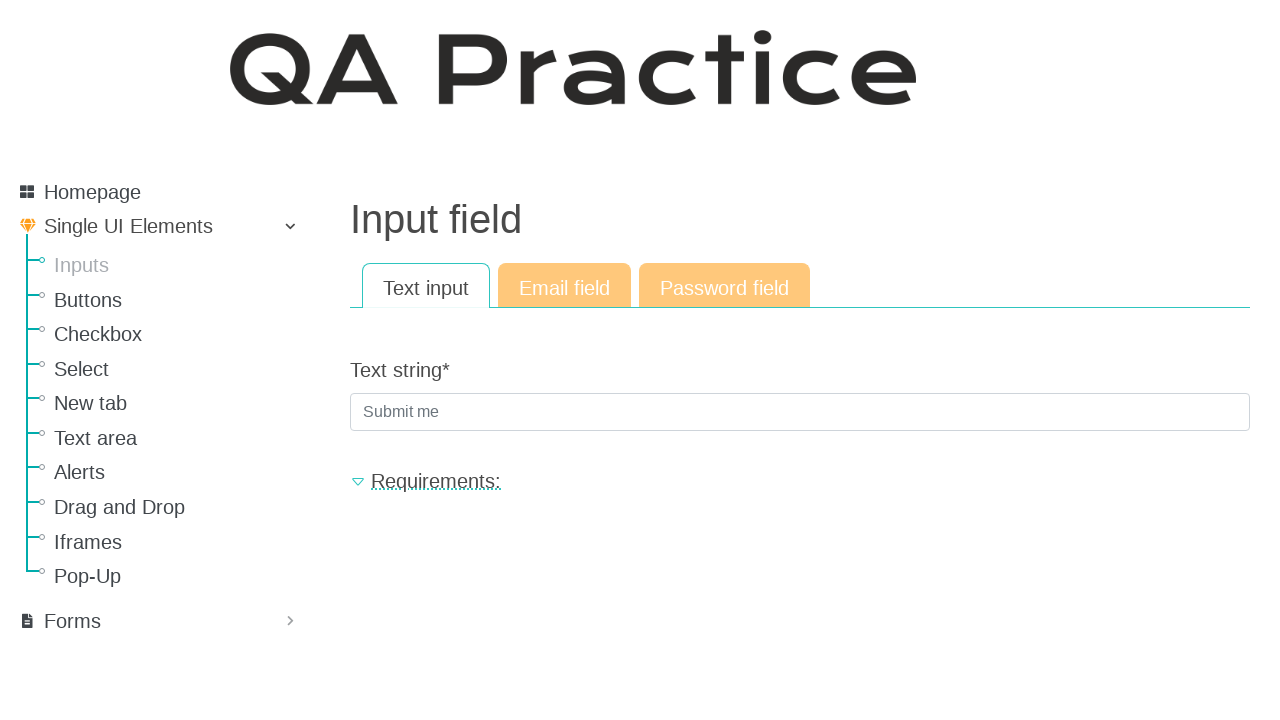

Typed 'searching by label' sequentially into the input field
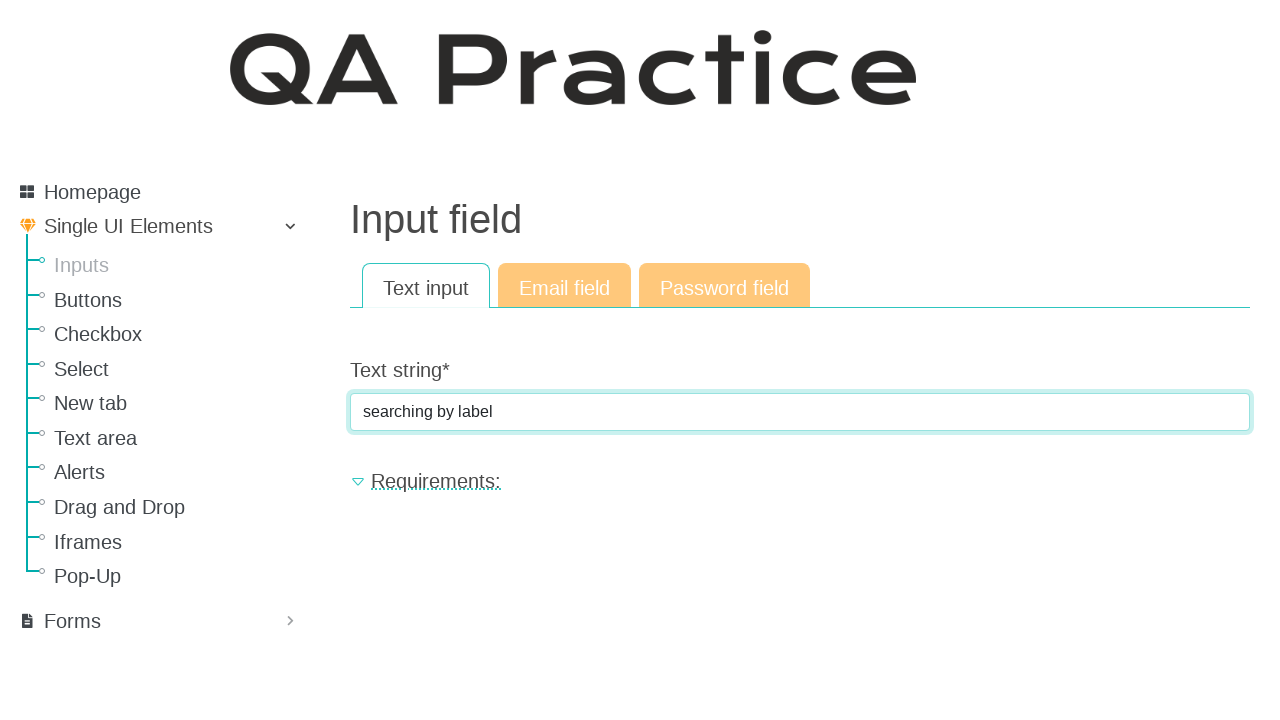

Selected all text in the input field using Ctrl+A on internal:label="Text string"i
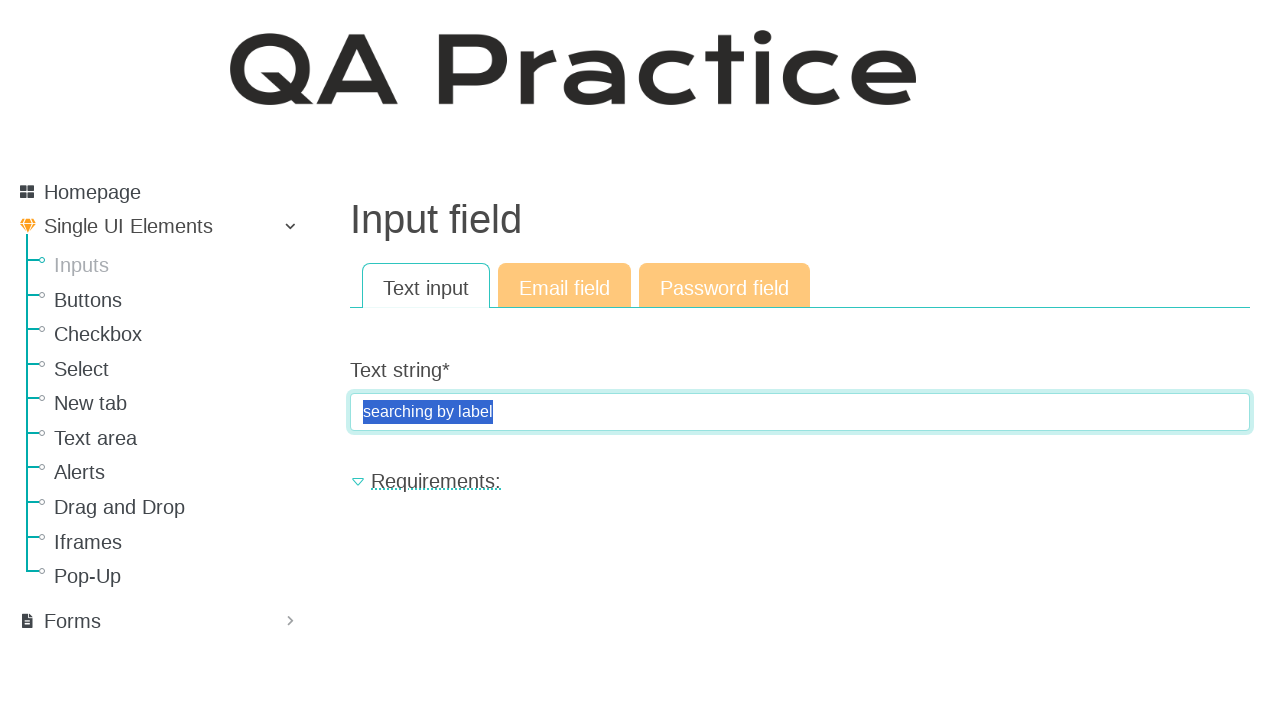

Cleared the input field by pressing Backspace on internal:label="Text string"i
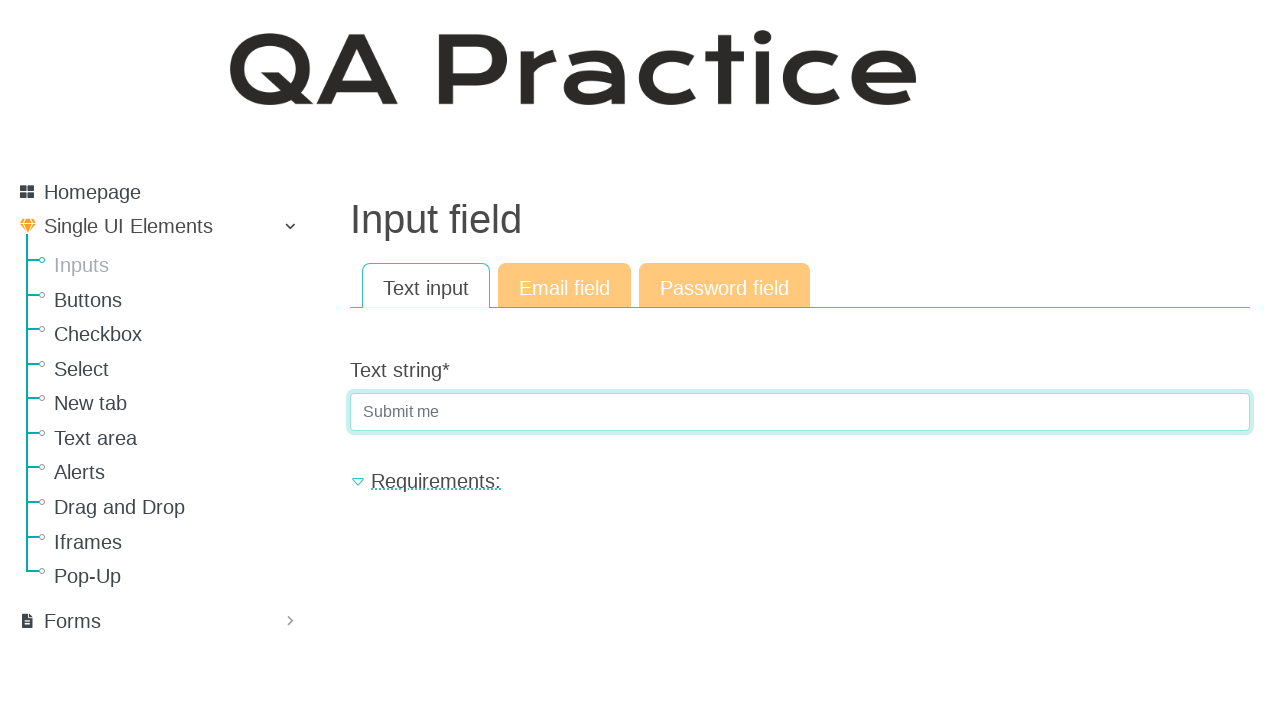

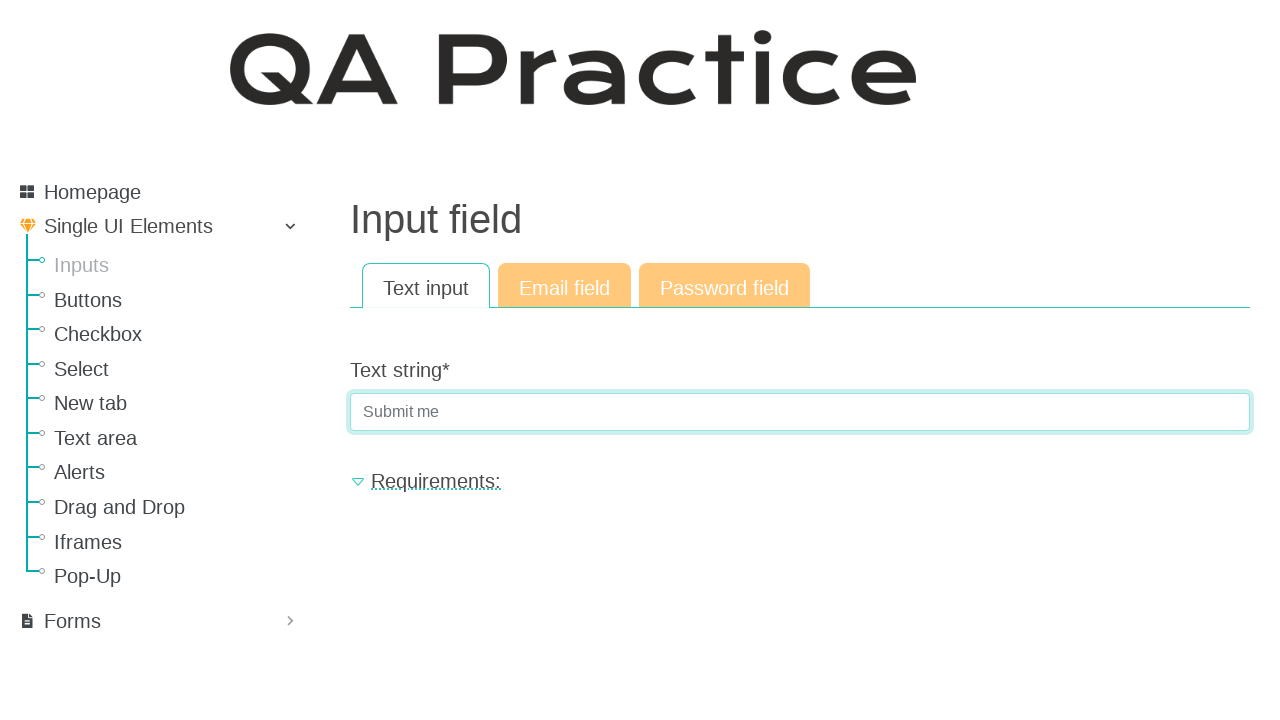